Tests the add to cart functionality on BrowserStack demo e-commerce site by adding a product and verifying it appears in the cart

Starting URL: https://bstackdemo.com/

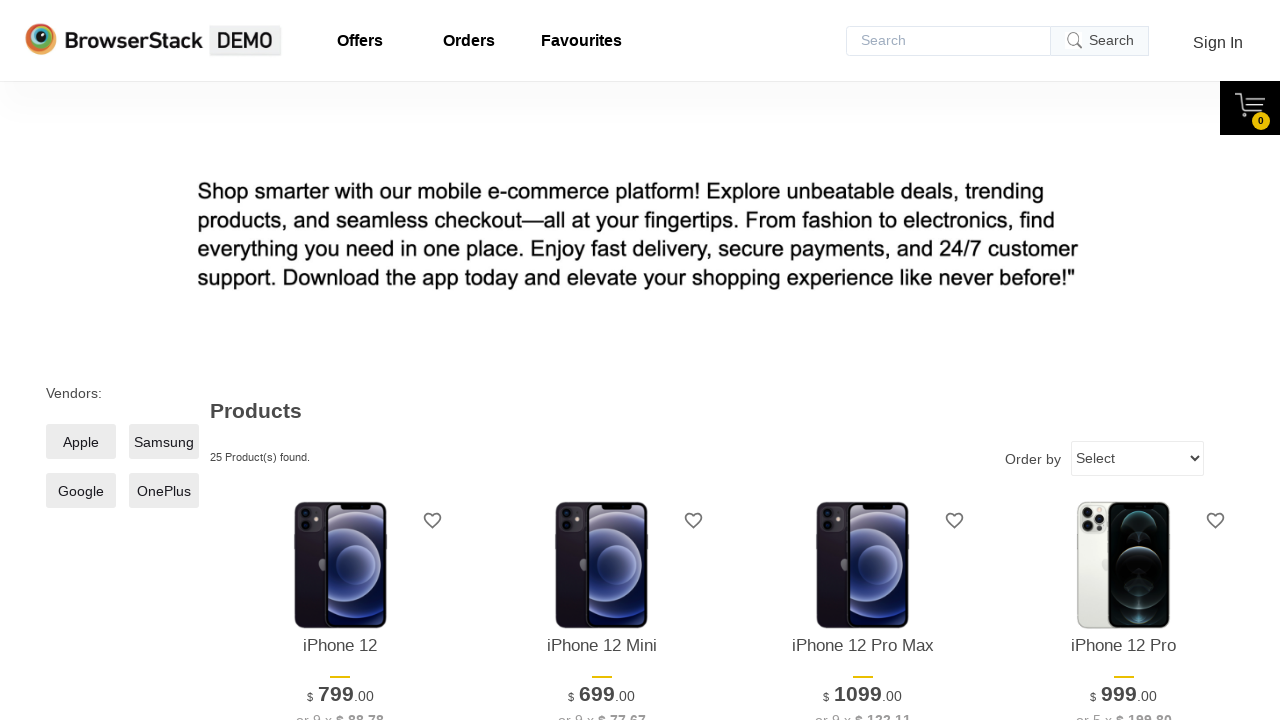

Retrieved product name to add to cart
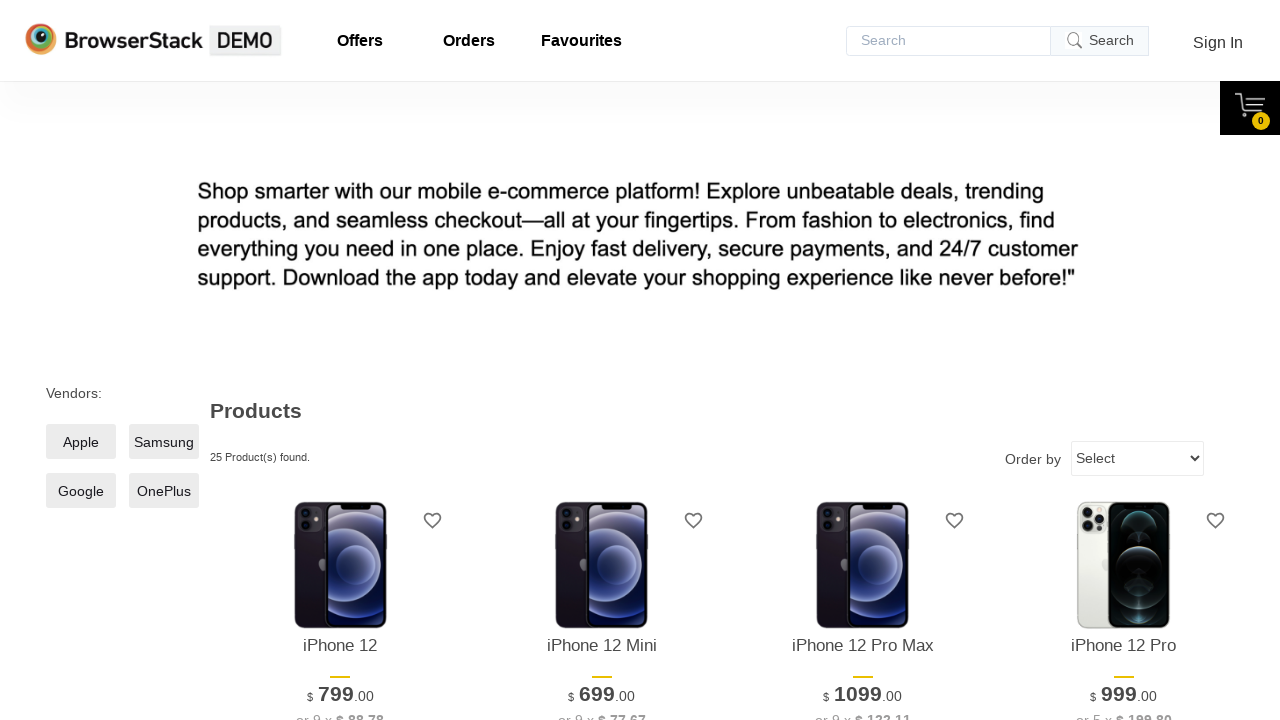

Clicked add to cart button for the product at (863, 361) on #\33  > .shelf-item__buy-btn
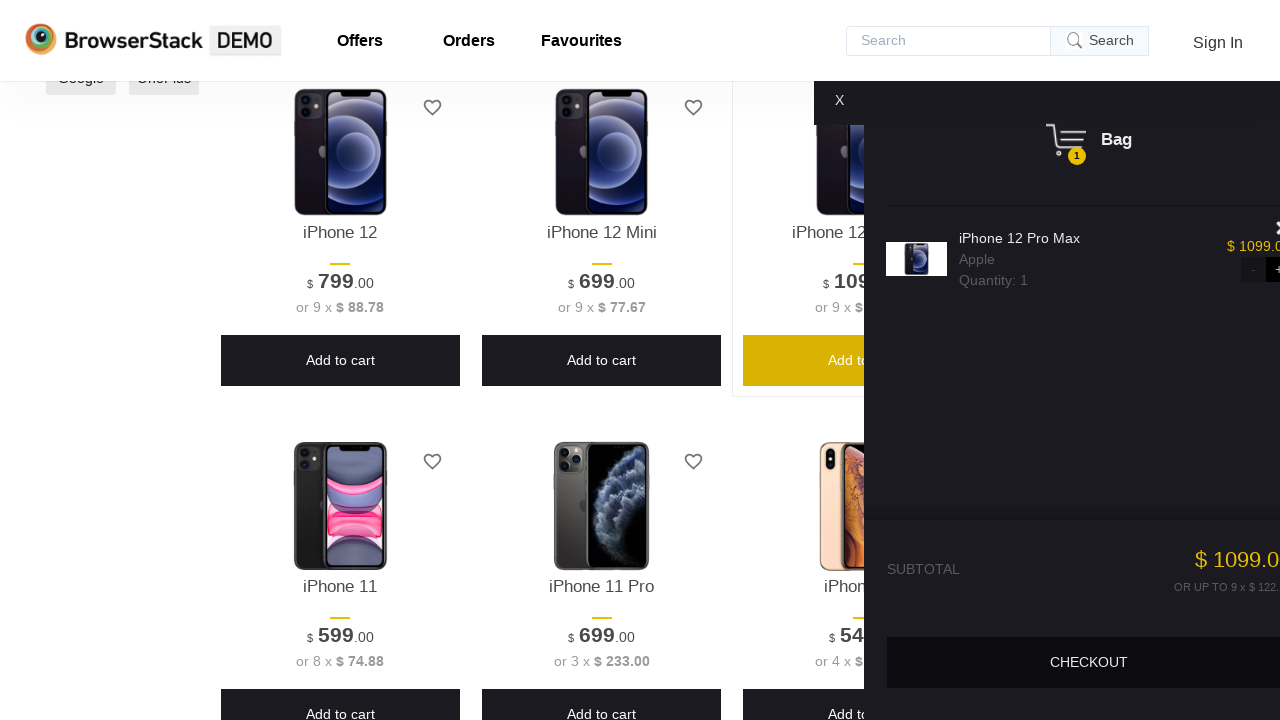

Cart opened successfully
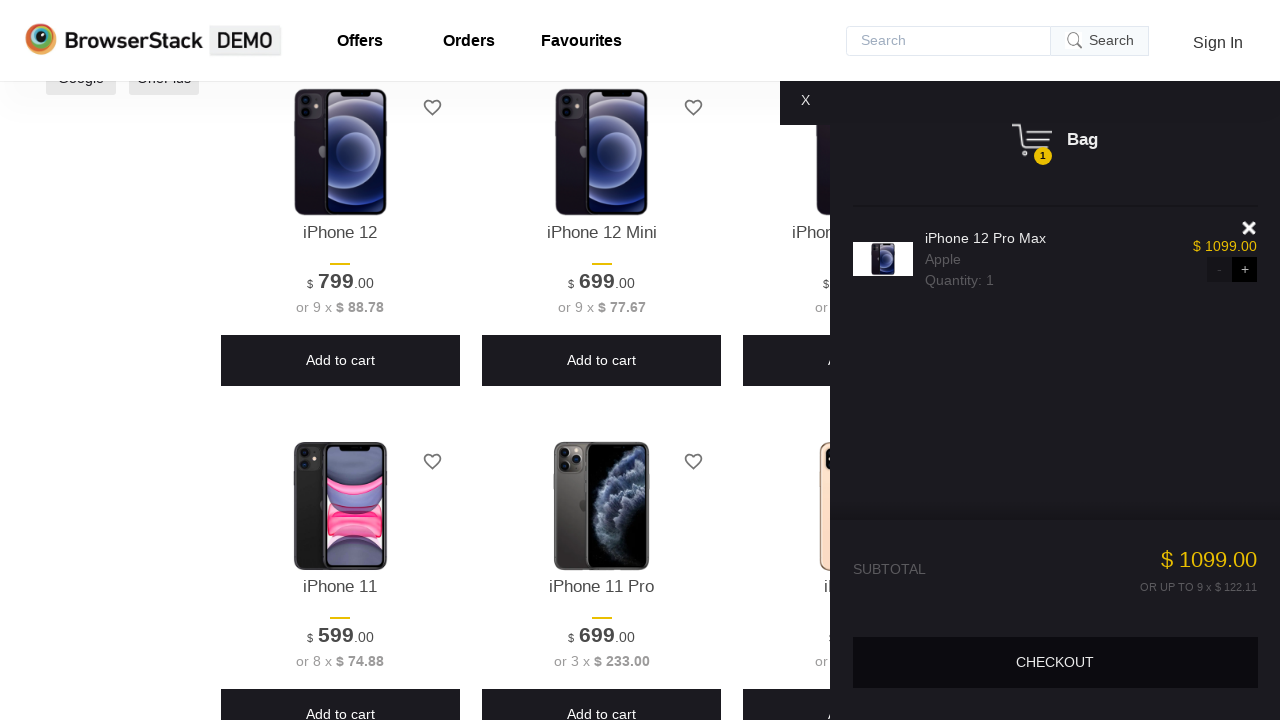

Retrieved product name from cart
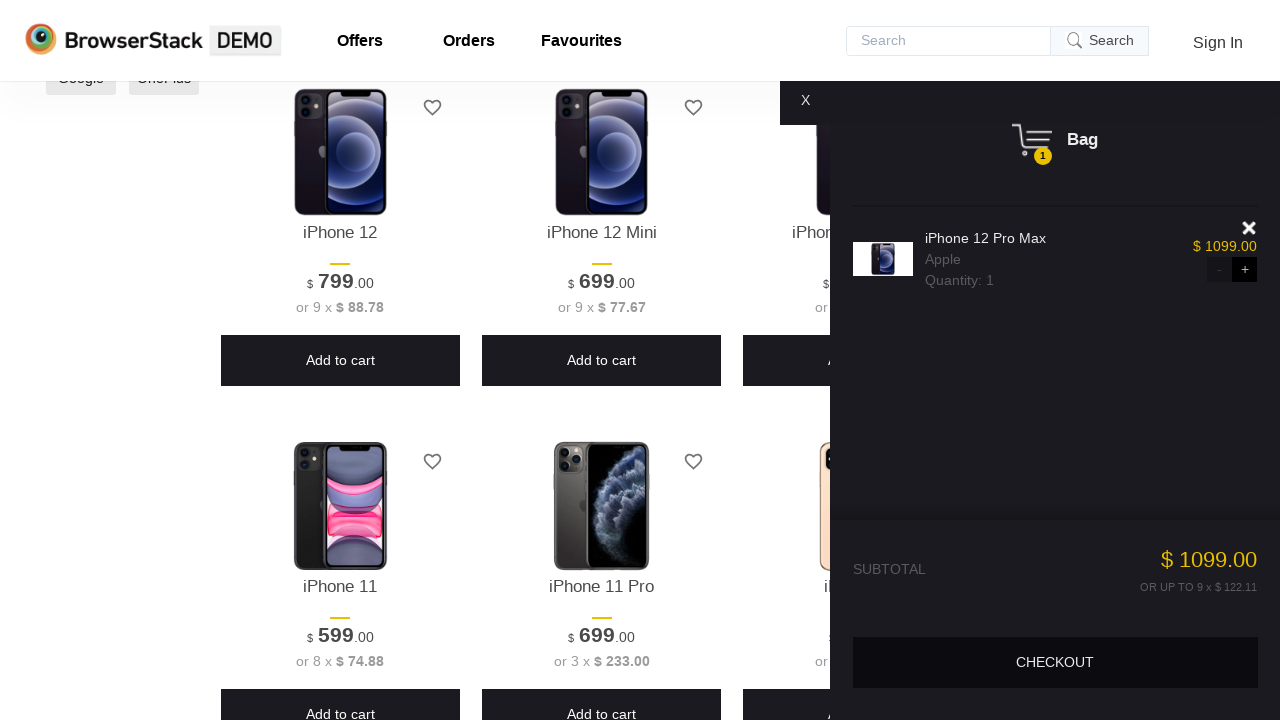

Verified product in cart matches the product that was added
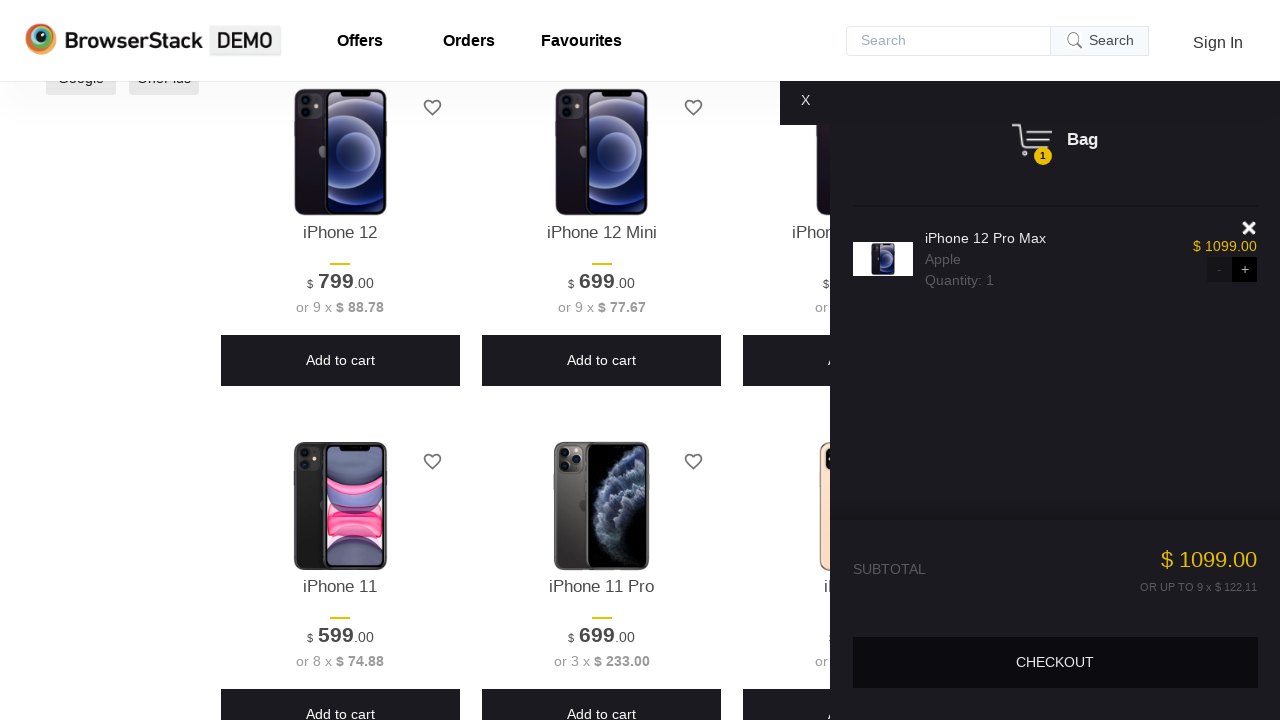

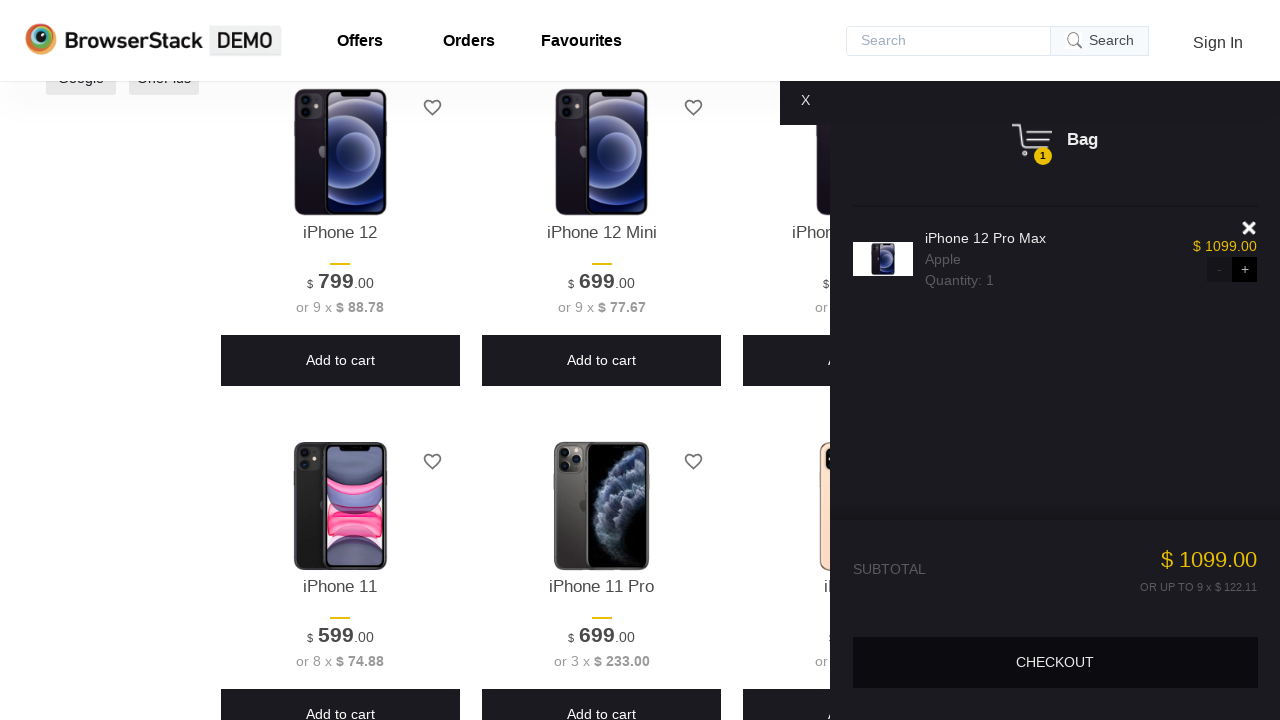